Accepts agreement and then searches for a specific address in the building records system

Starting URL: https://webapps1.chicago.gov/buildingrecords/

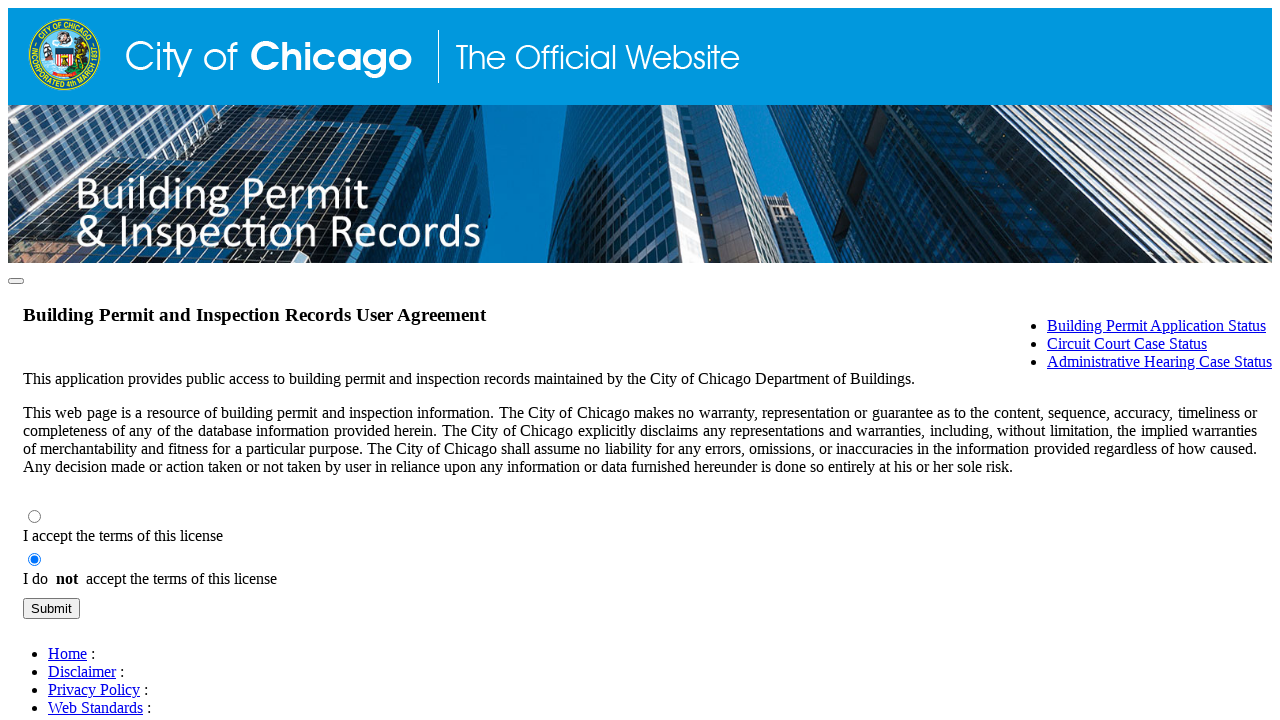

Clicked agreement radio button to accept terms at (34, 517) on #rbnAgreement1
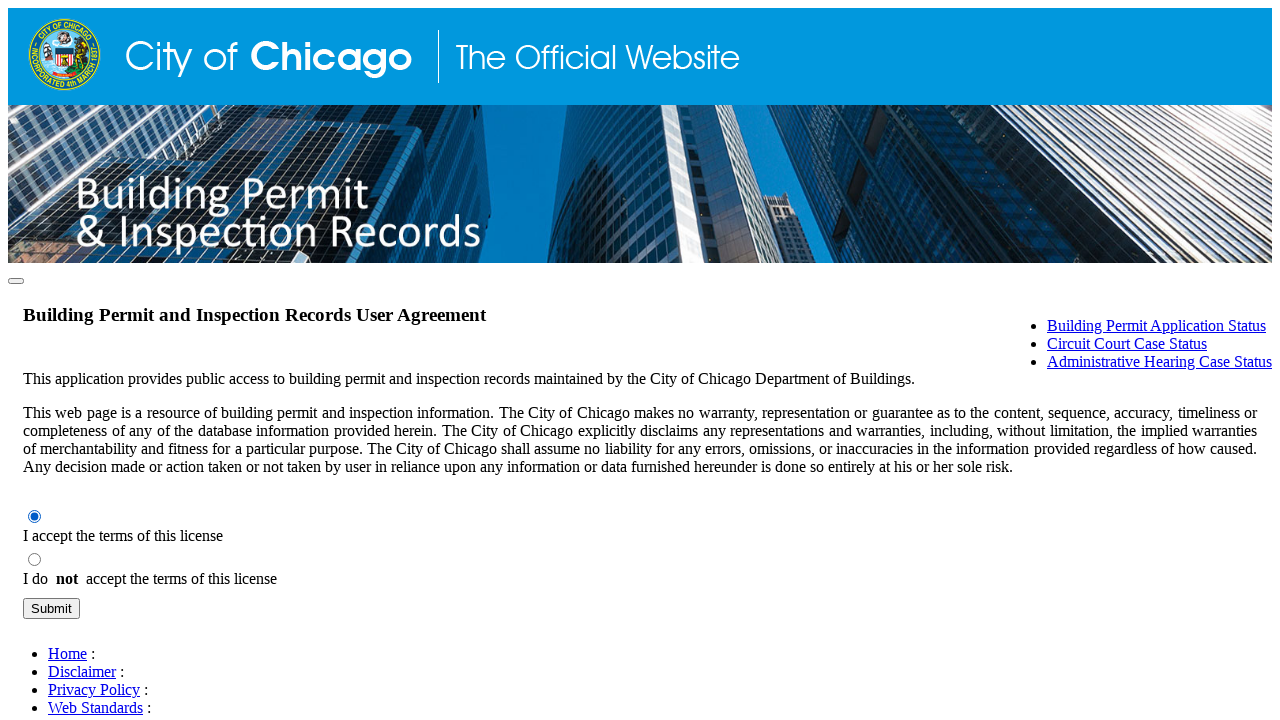

Clicked submit button to confirm agreement acceptance at (52, 609) on #submit
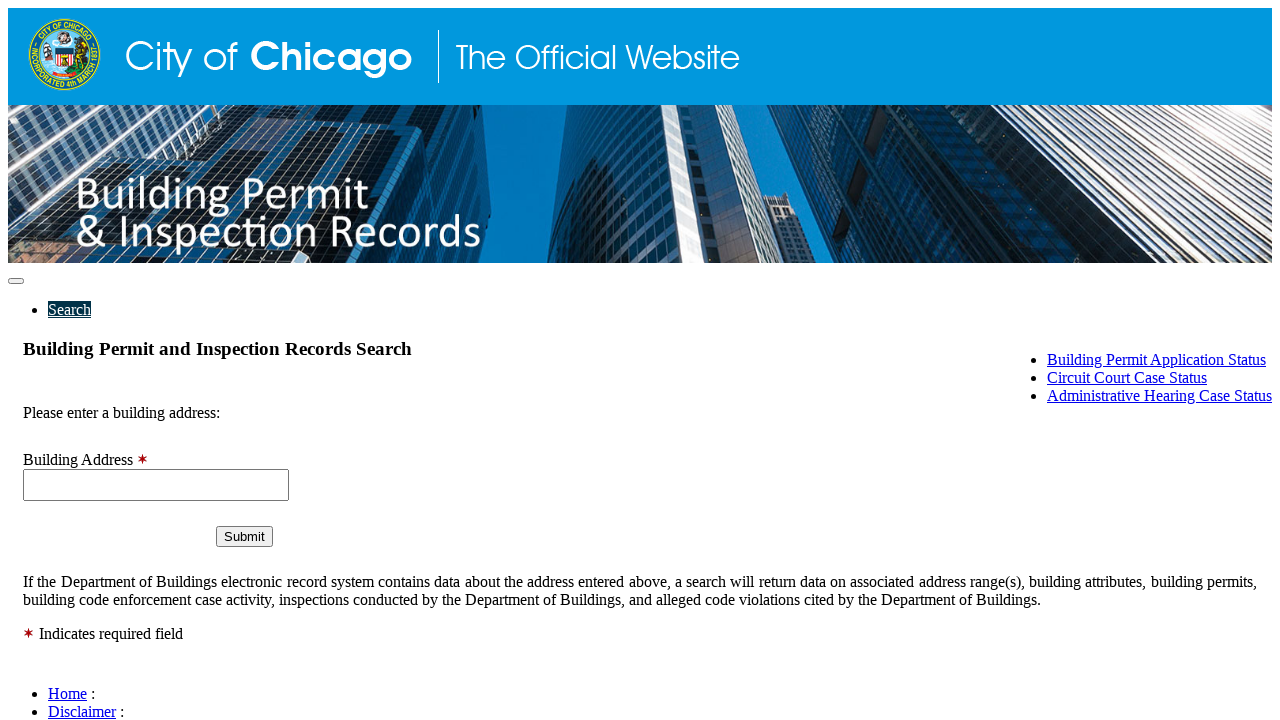

Filled address search field with '400 E 41ST ST' on #fullAddress
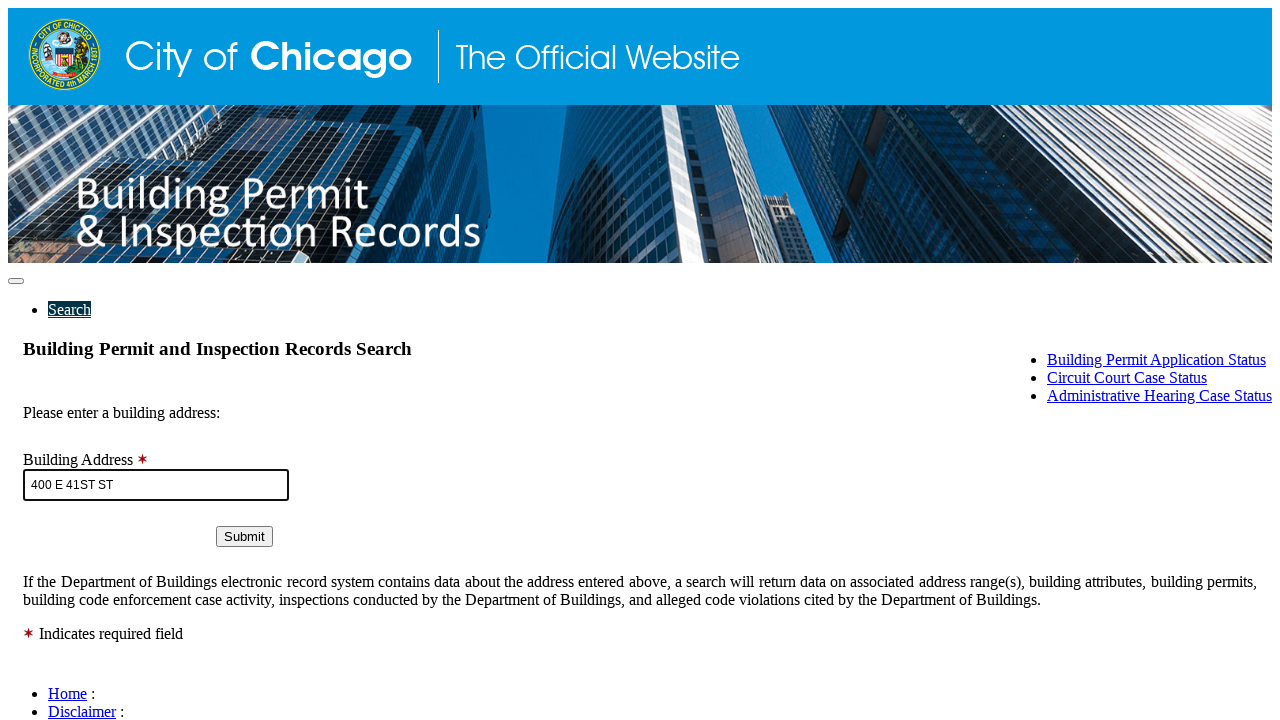

Clicked submit button to search for address in building records at (244, 537) on #submit
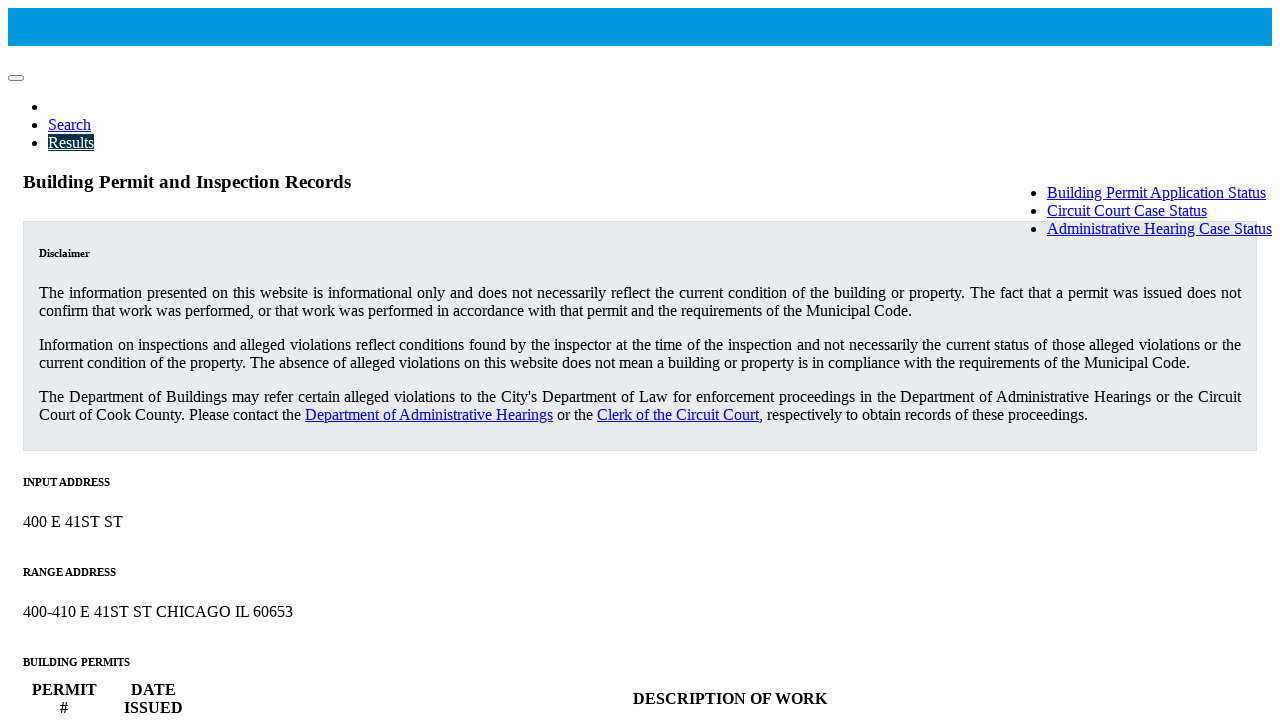

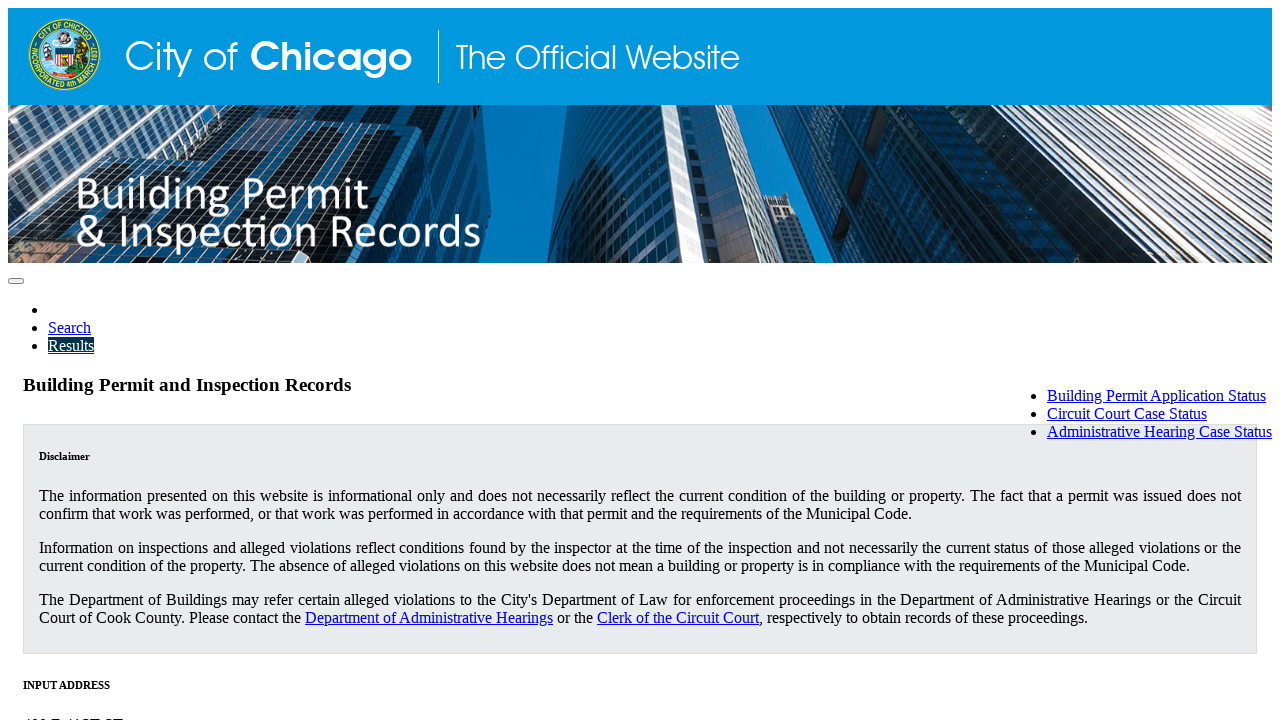